Tests TodoMVC functionality by adding a todo item, editing it by double-clicking, updating the text, and marking it as complete.

Starting URL: https://demo.playwright.dev/todomvc/#/

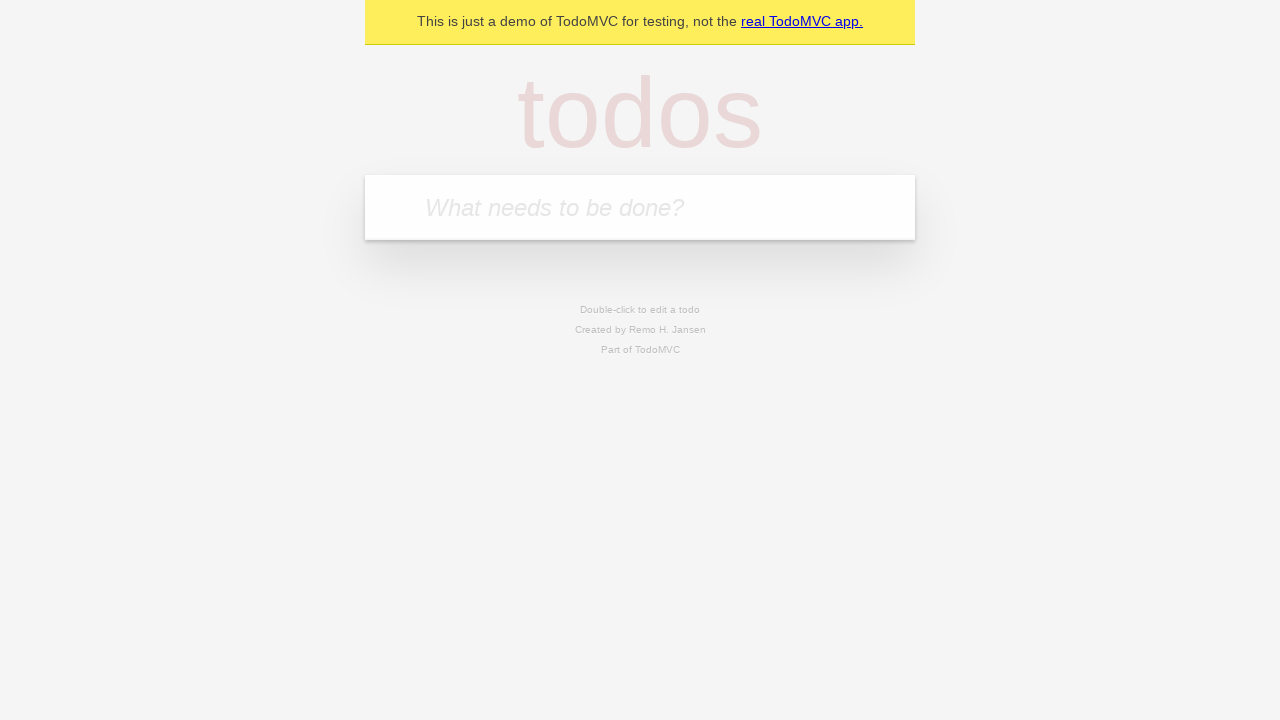

Located the todo input field
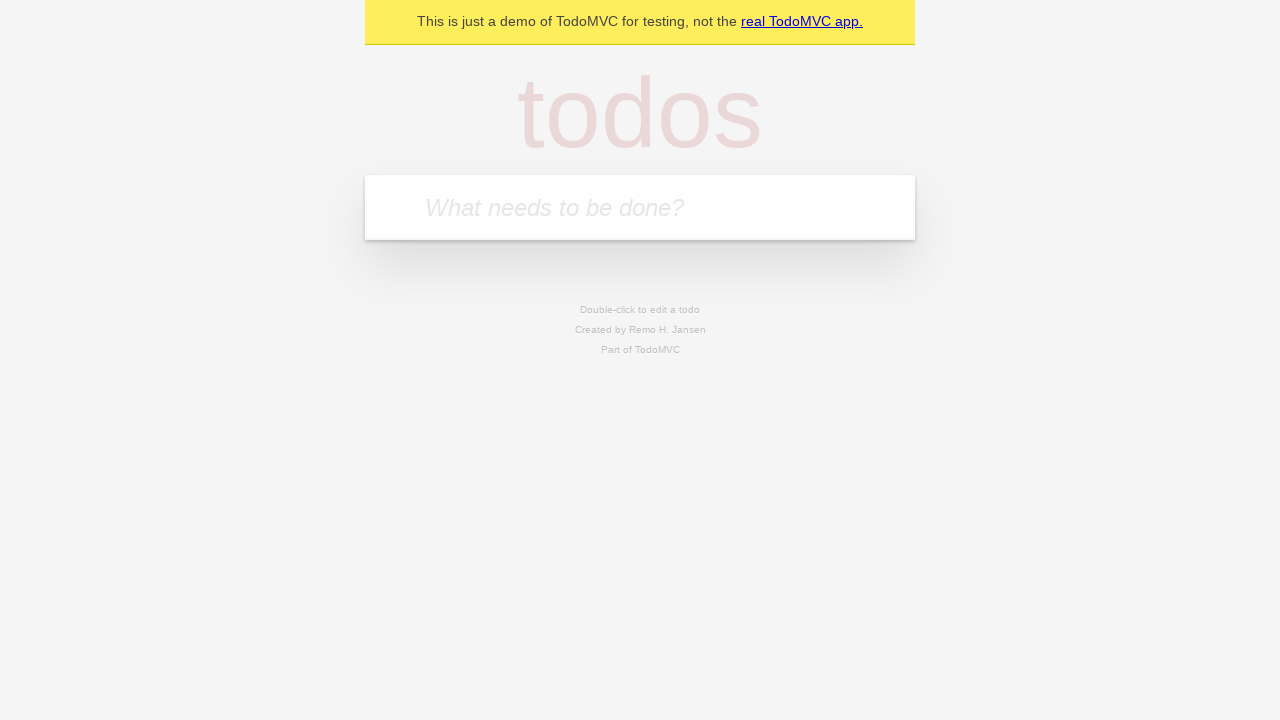

Filled todo input with 'Todo' on internal:role=textbox[name="What needs to be done?"i]
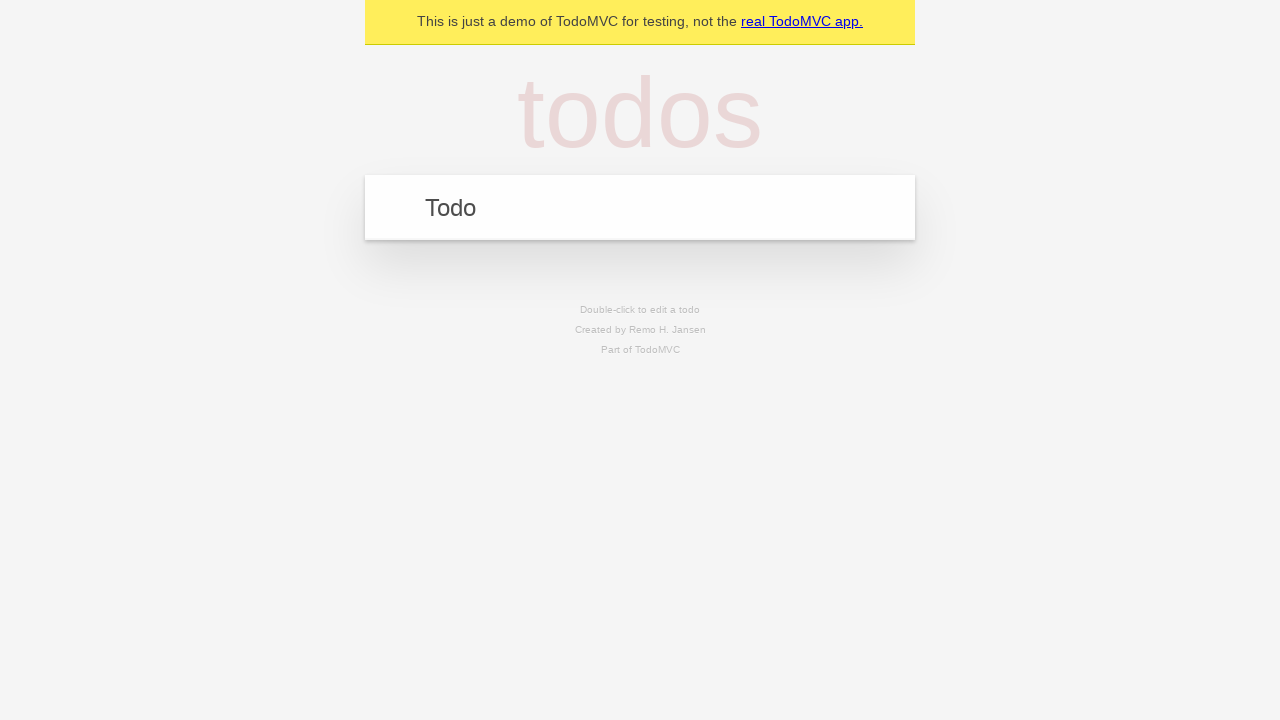

Pressed Enter to add the todo item on internal:role=textbox[name="What needs to be done?"i]
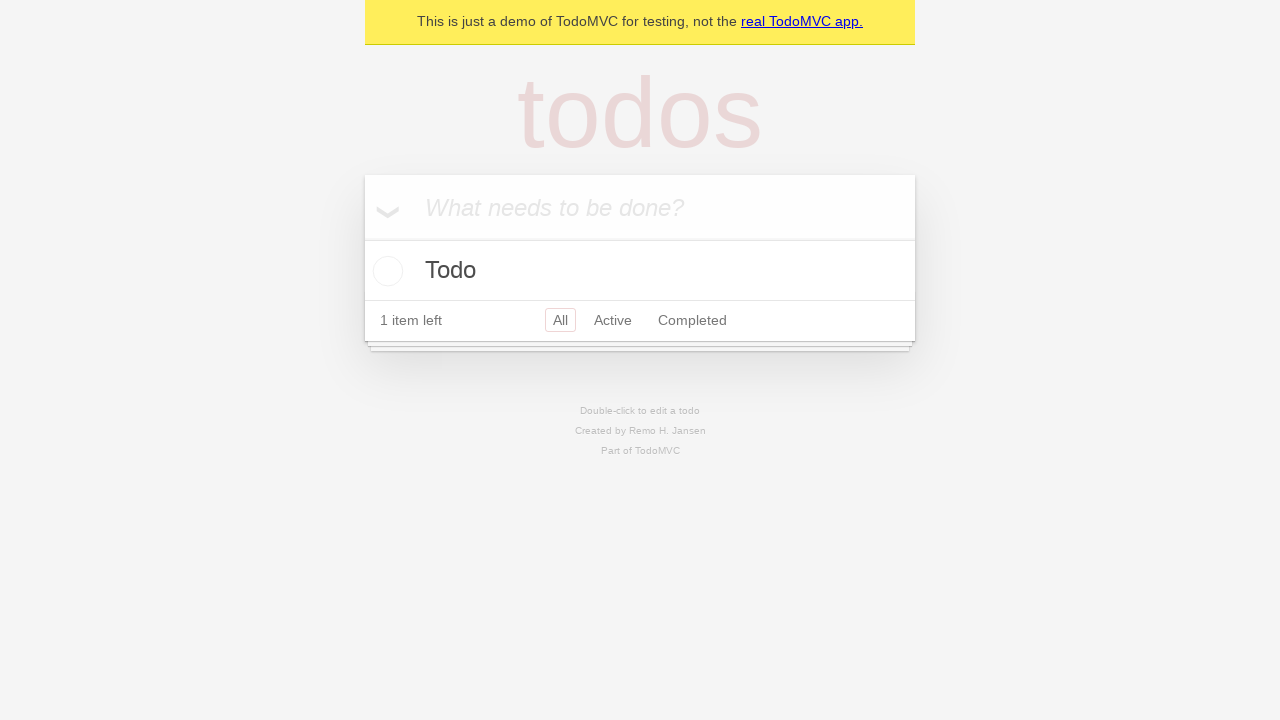

Double-clicked todo title to enter edit mode at (640, 271) on internal:testid=[data-testid="todo-title"s]
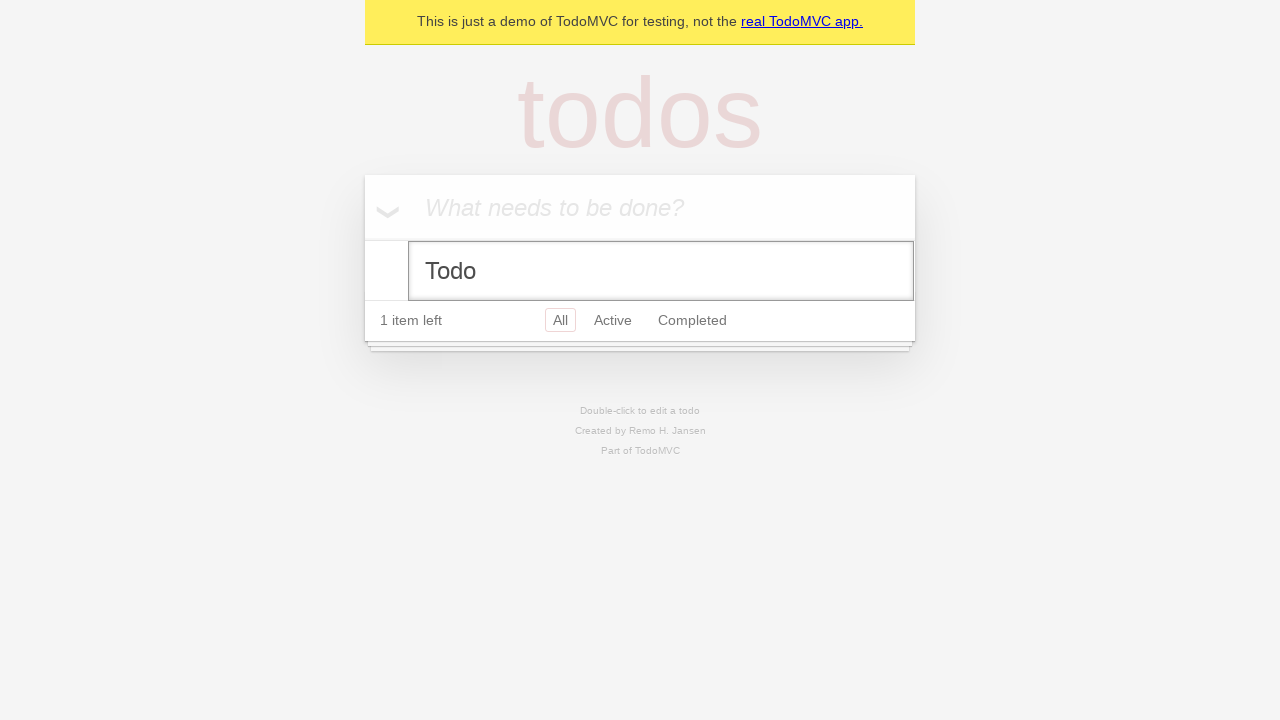

Located the edit input field
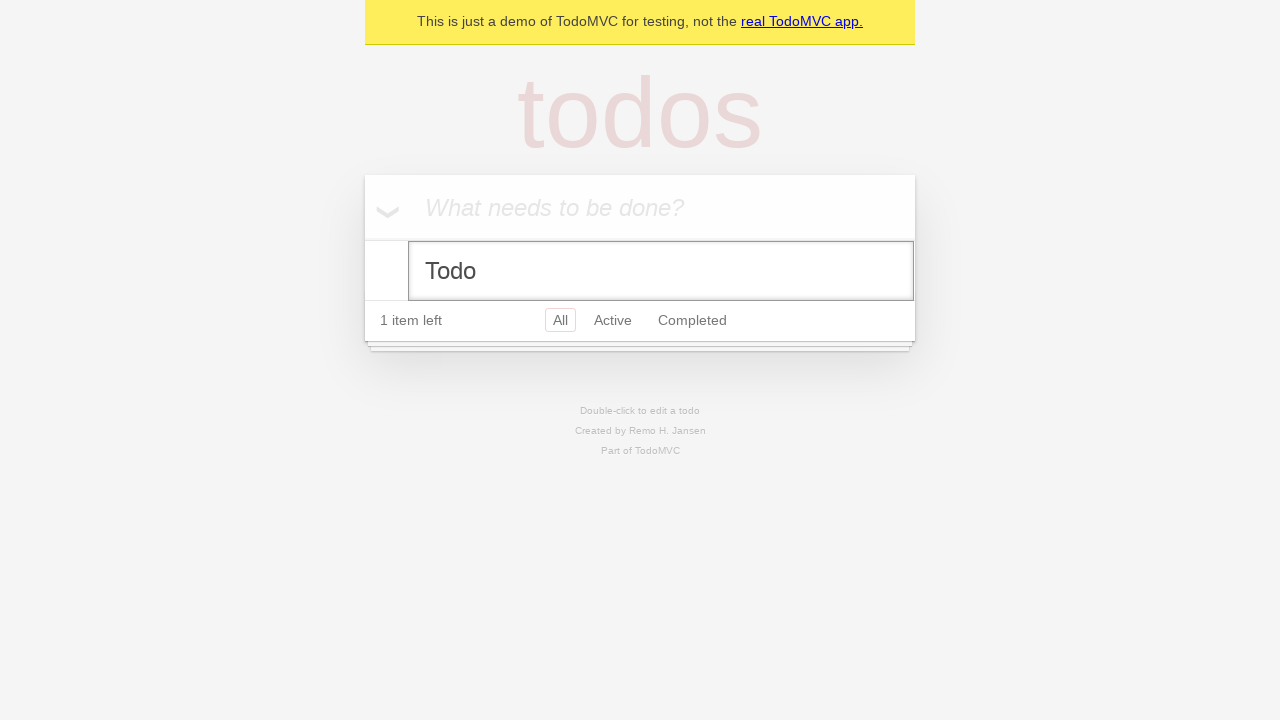

Updated todo text to 'Todo!!!' on internal:role=textbox[name="Edit"i]
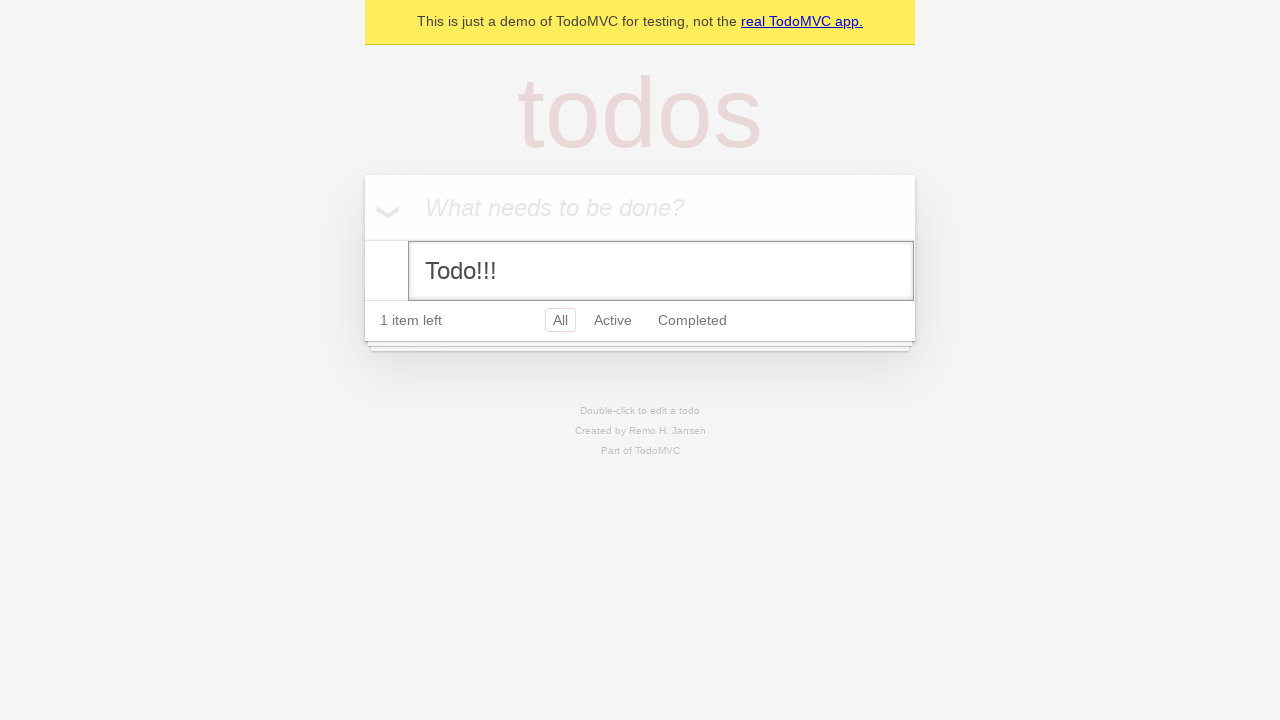

Pressed Enter to save the edited todo on internal:role=textbox[name="Edit"i]
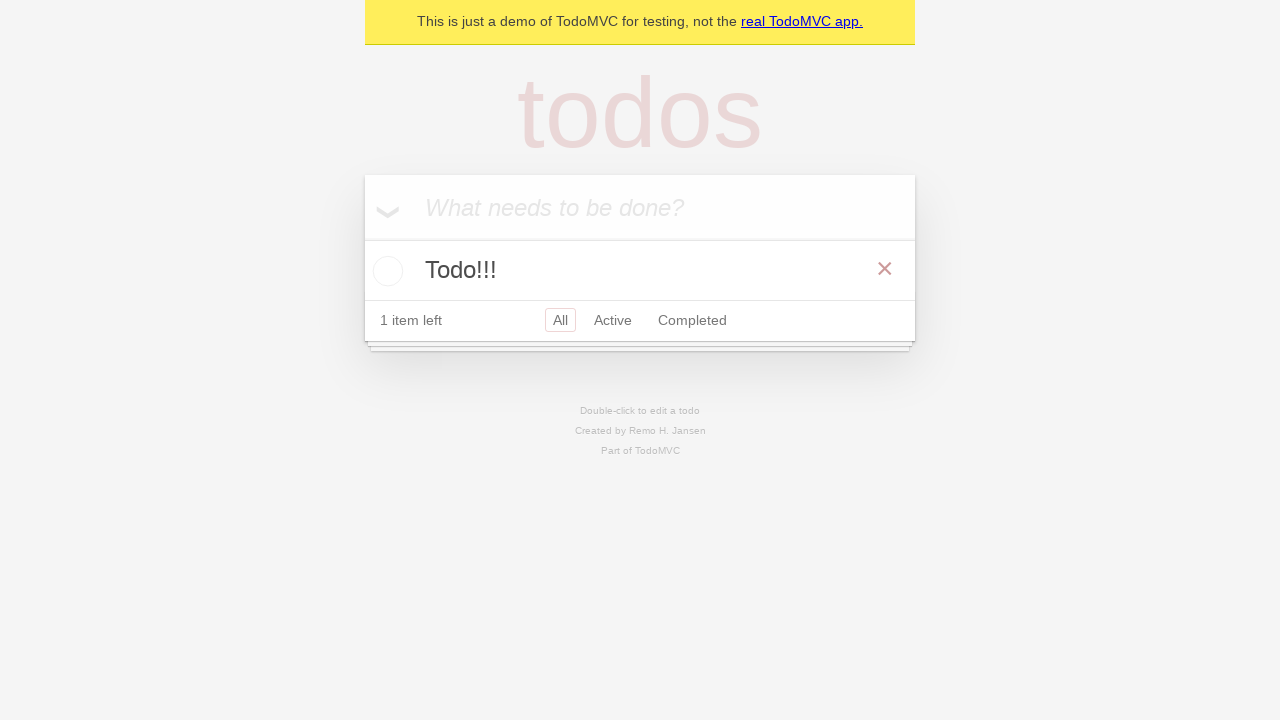

Checked the checkbox to mark todo as complete at (385, 271) on internal:role=checkbox[name="Toggle Todo"i]
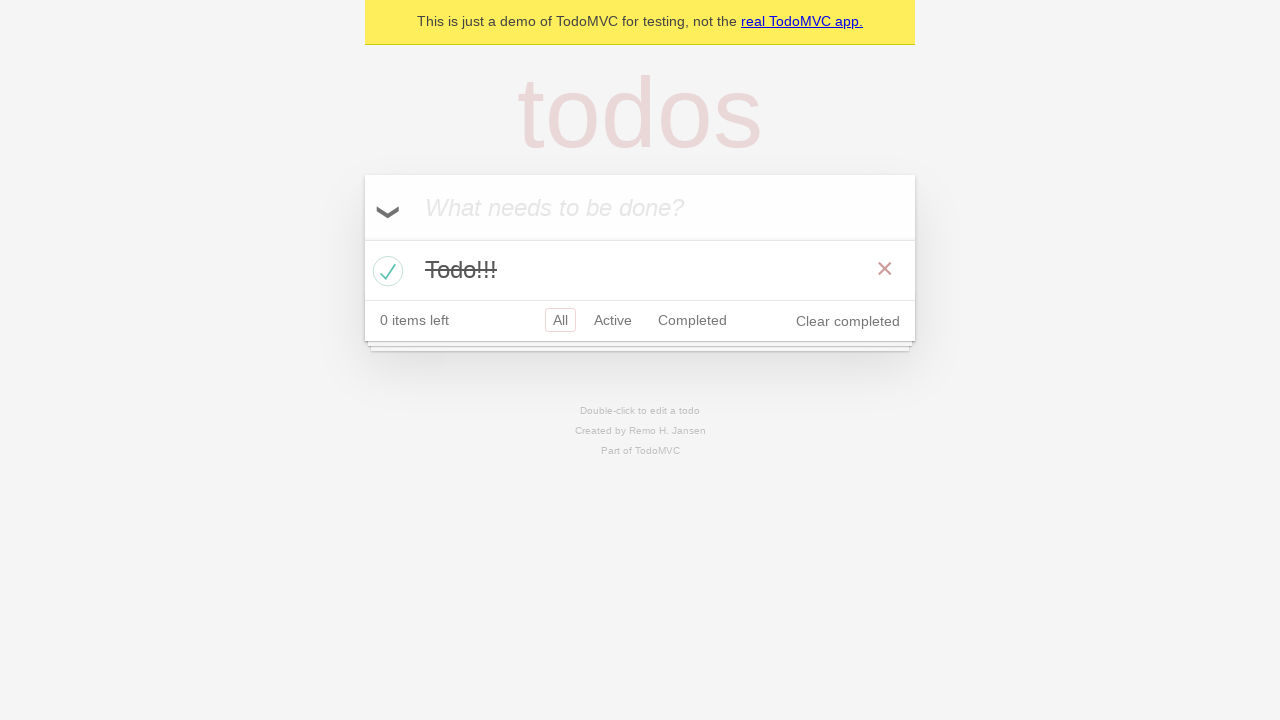

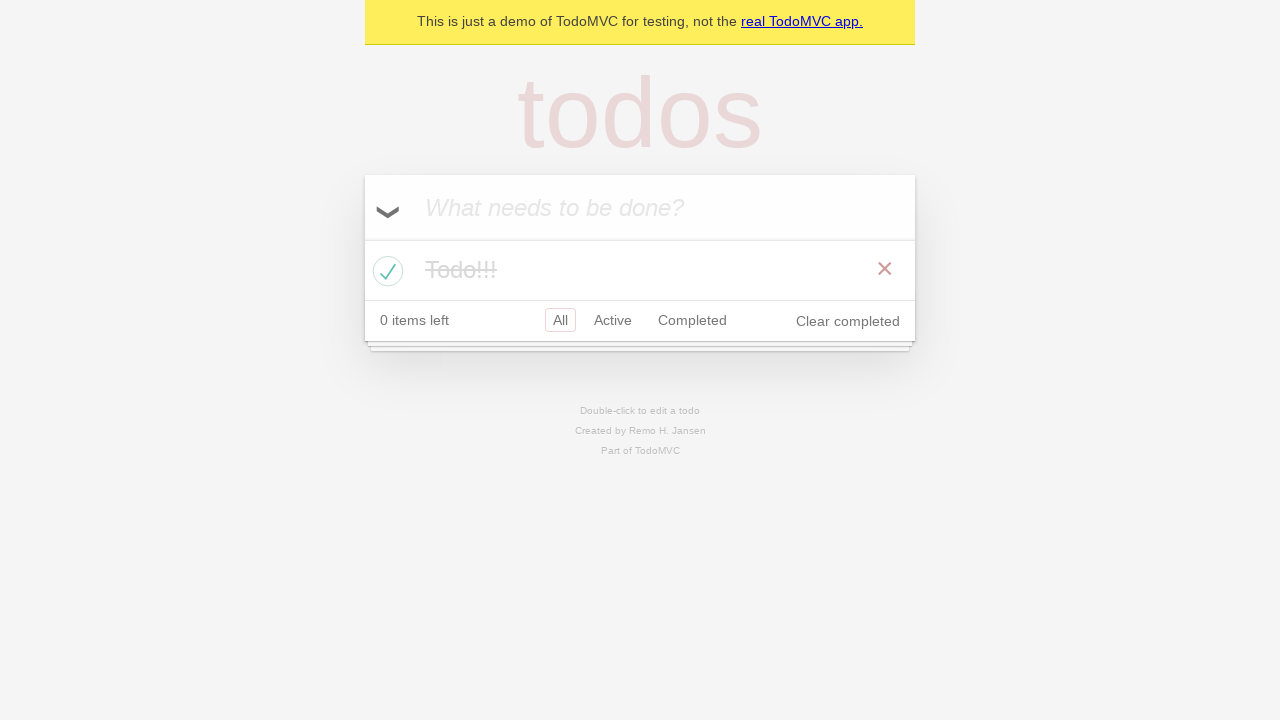